Tests the CFE (Mexican Federal Electricity Commission) procurement portal search functionality by entering a procedure number and clicking the search button to verify results are displayed.

Starting URL: https://msc.cfe.mx/Aplicaciones/NCFE/Concursos/

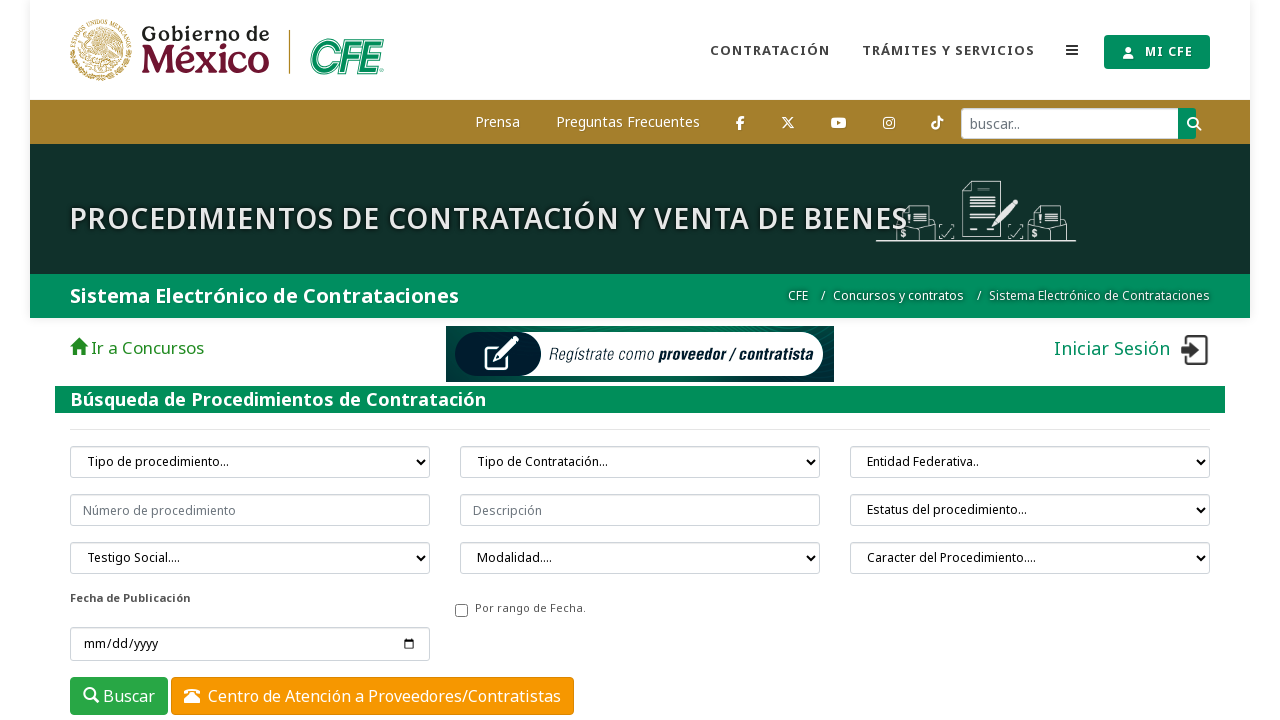

Waited for procedure number search input field to be visible
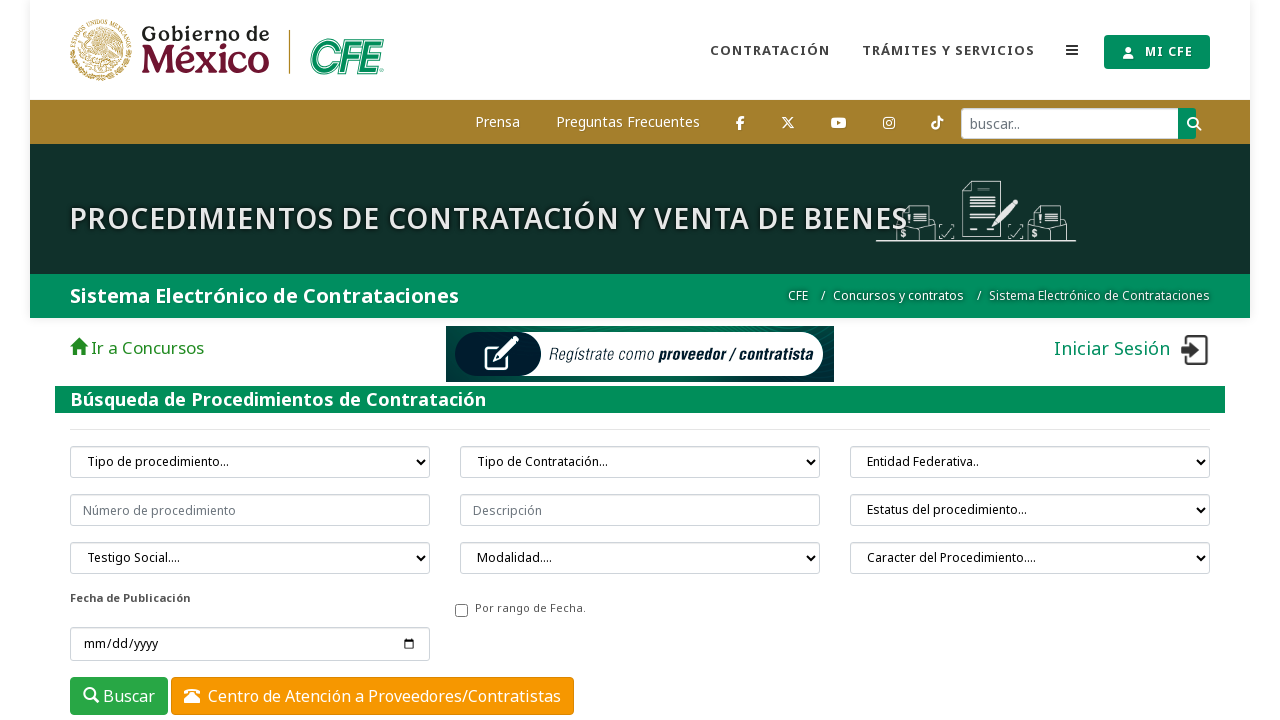

Filled procedure number search field with 'CFE-0201' on input[placeholder="Número de procedimiento"]
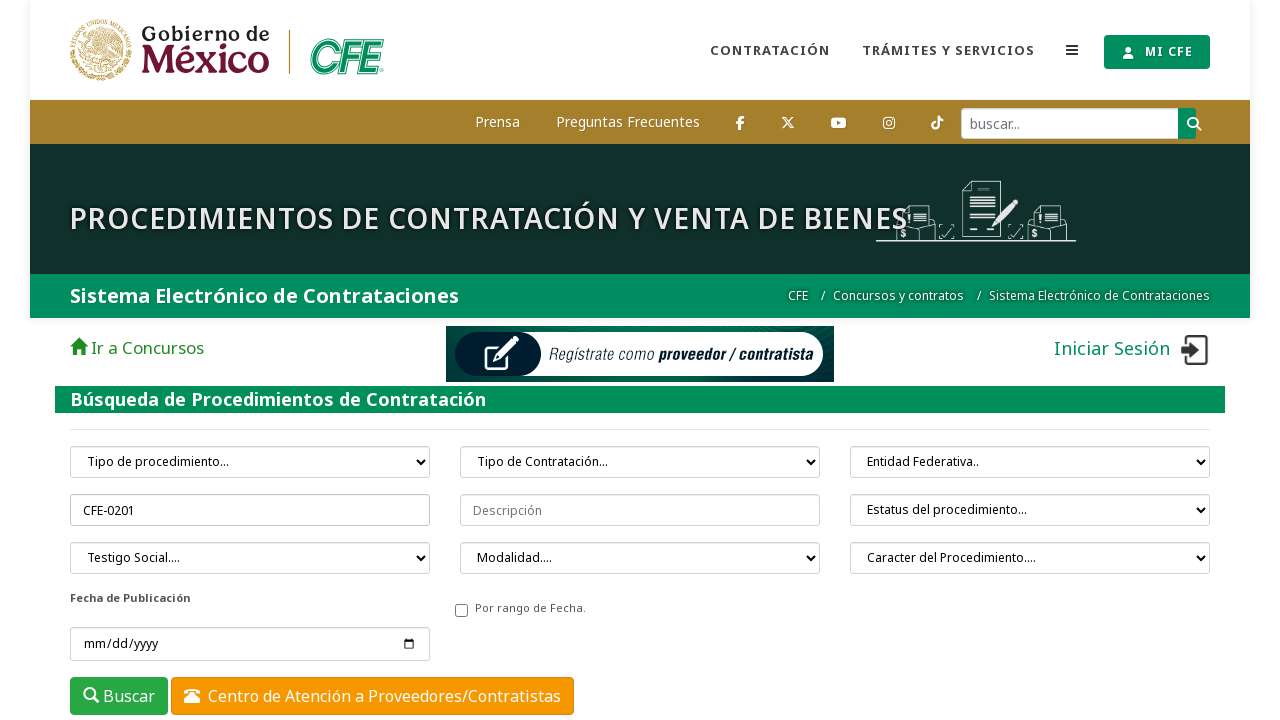

Clicked search button to initiate search at (119, 696) on button.btn.btn-success
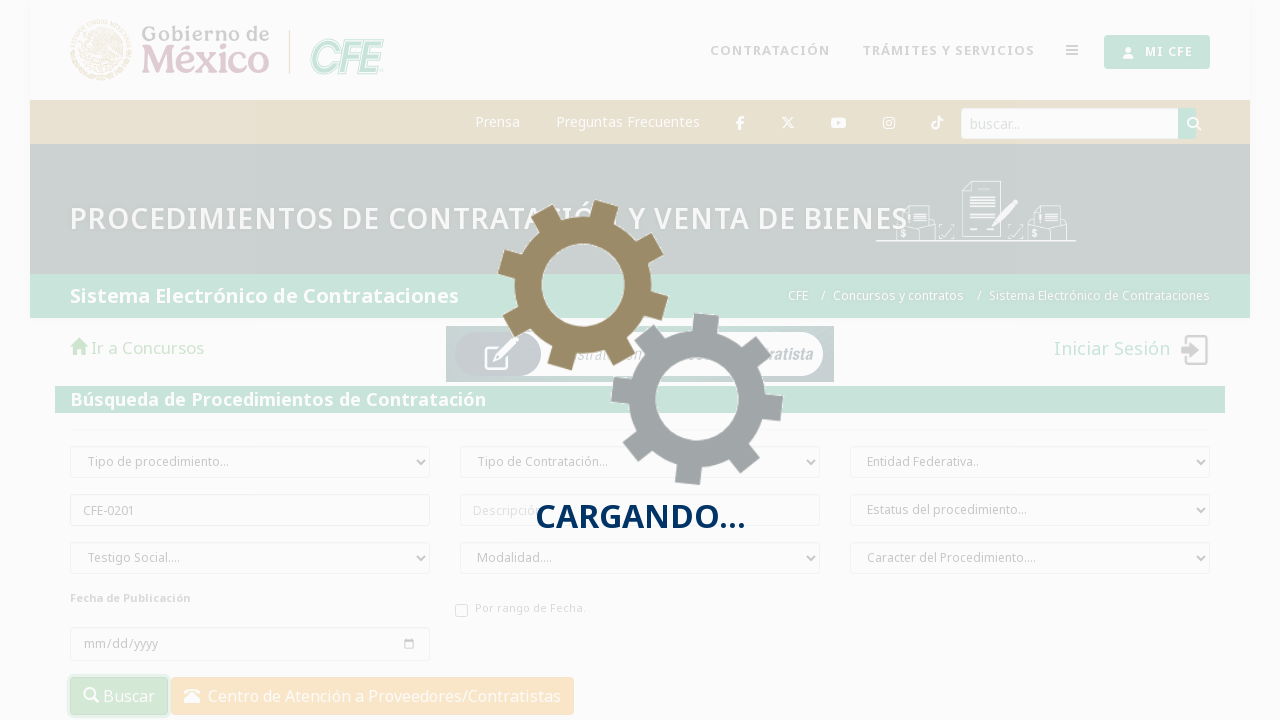

Waited for search results table to load with data rows
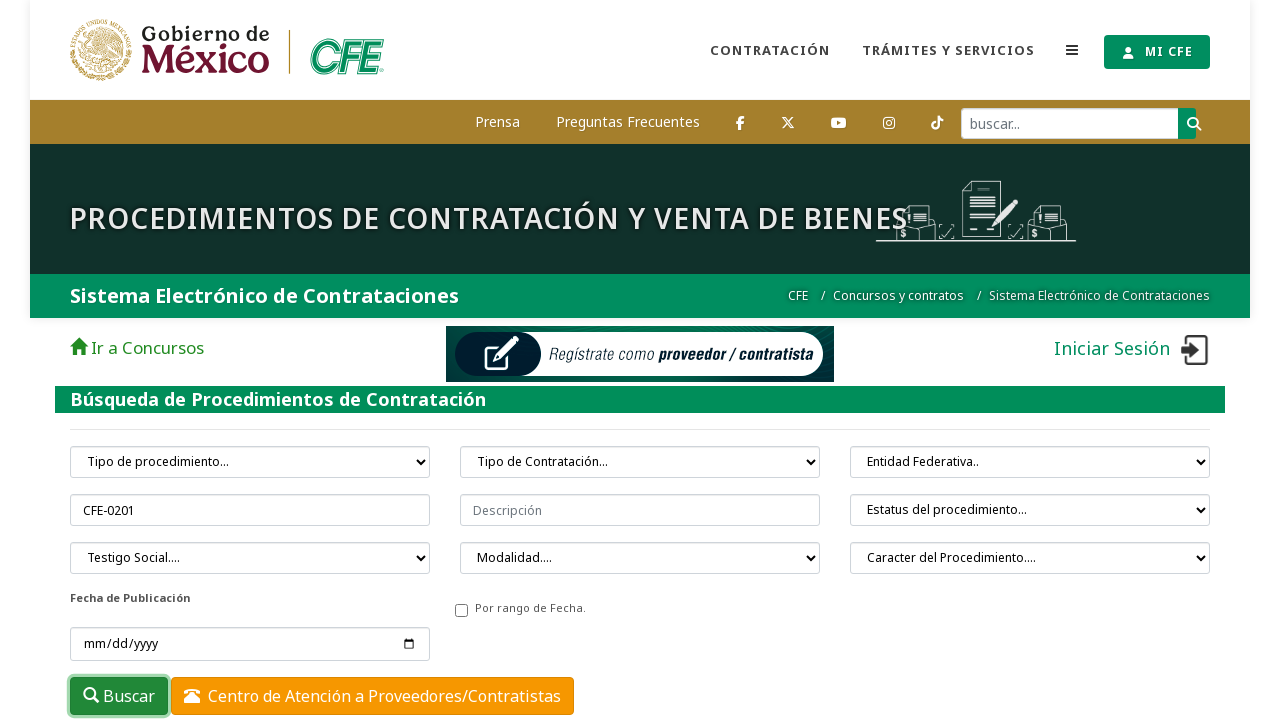

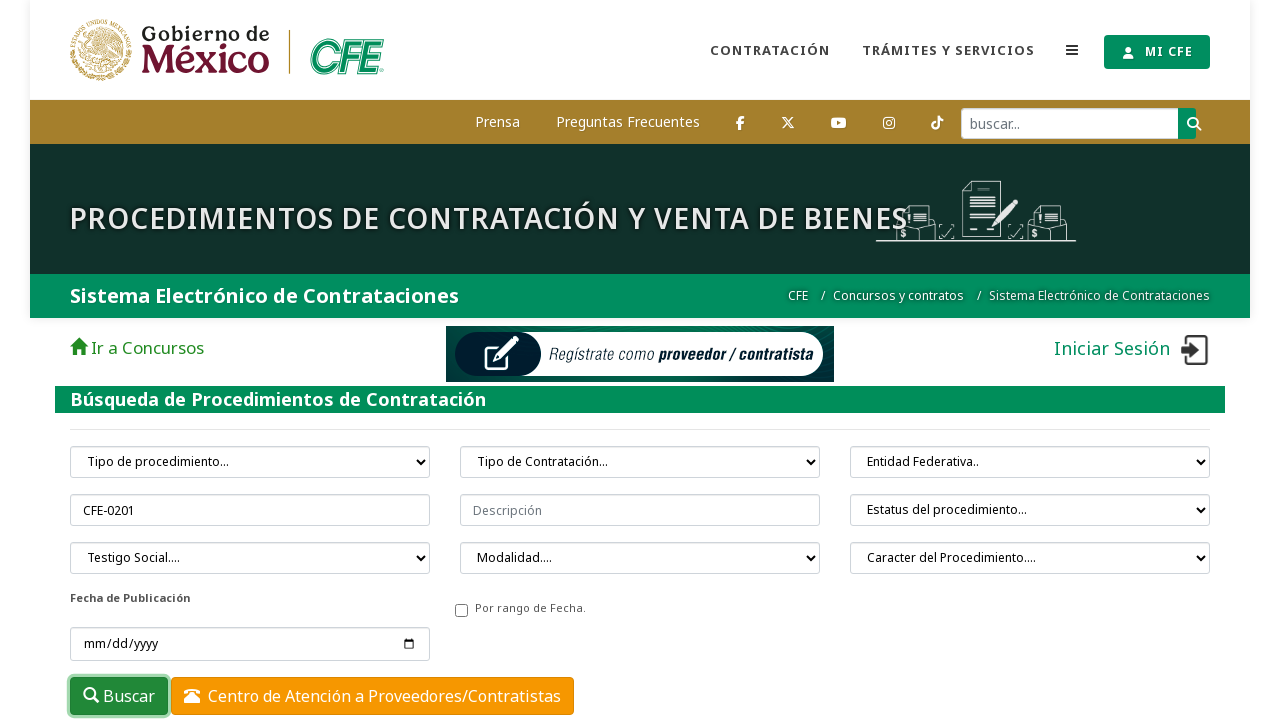